Tests entering digits into the number input field and using arrow keys to increment/decrement the value

Starting URL: http://the-internet.herokuapp.com/inputs

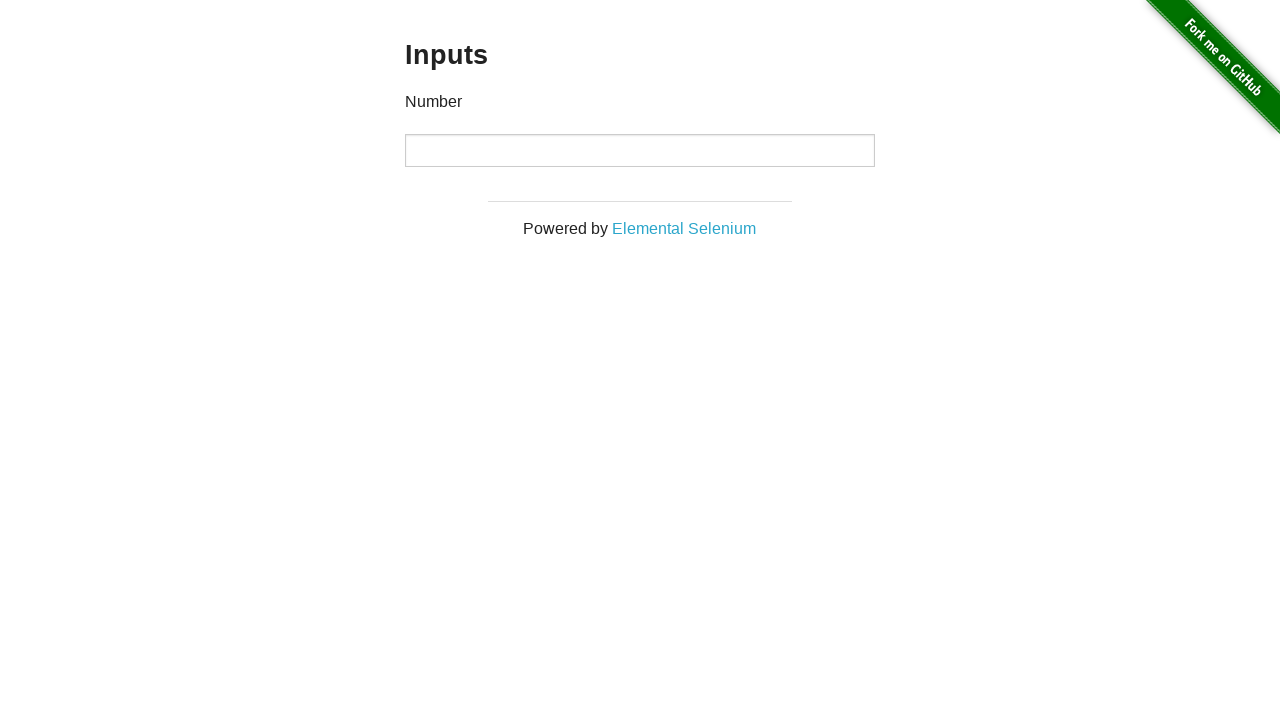

Entered digit '2' into the number input field on input
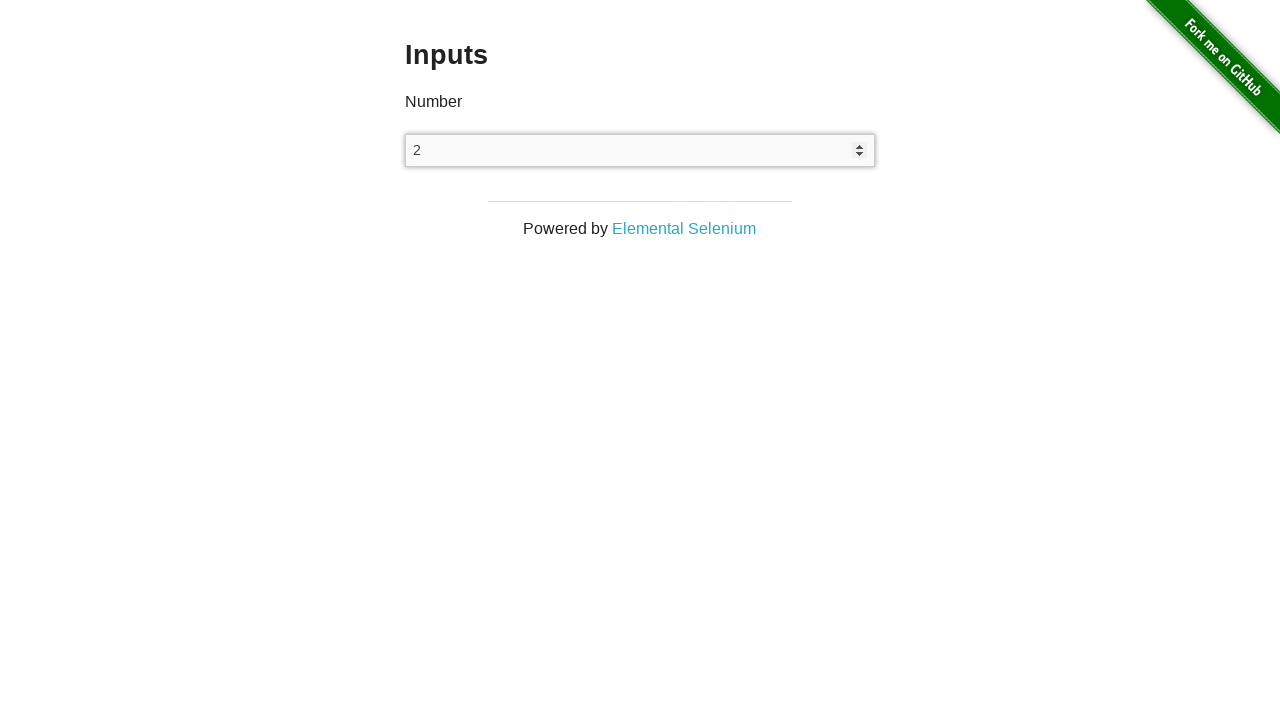

Pressed ArrowUp key to increment the value on input
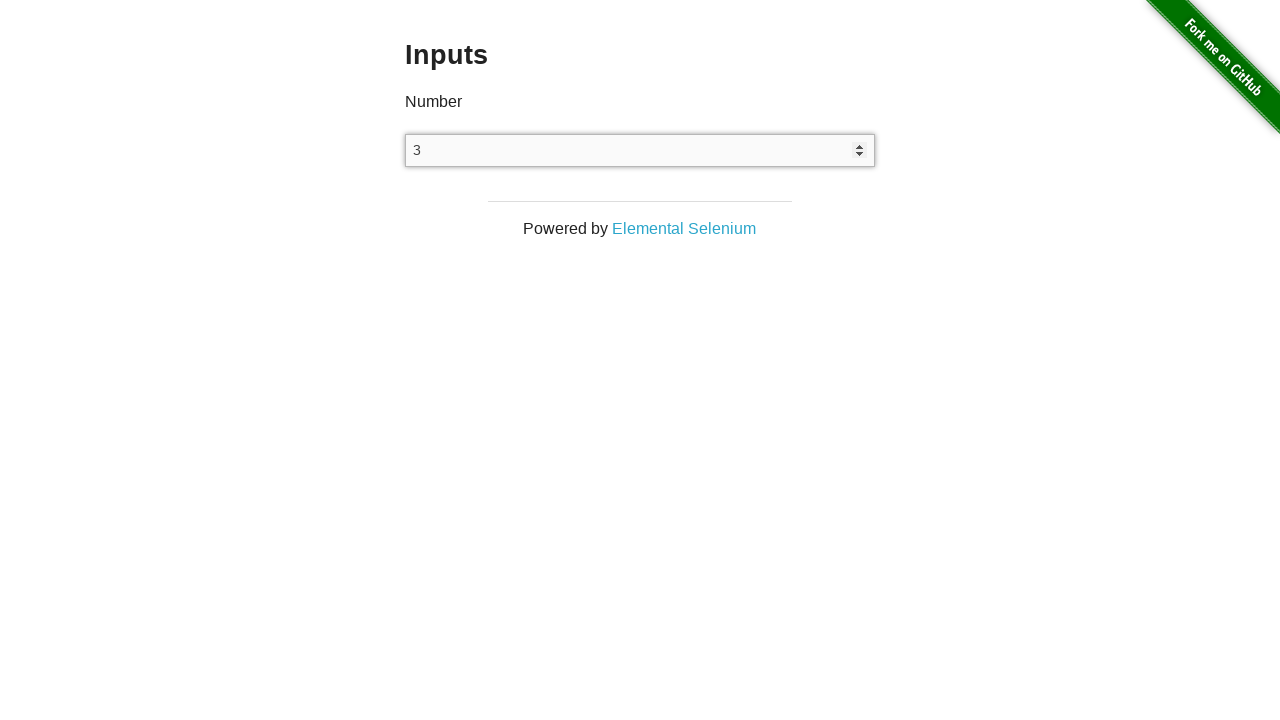

Pressed ArrowDown key to decrement the value on input
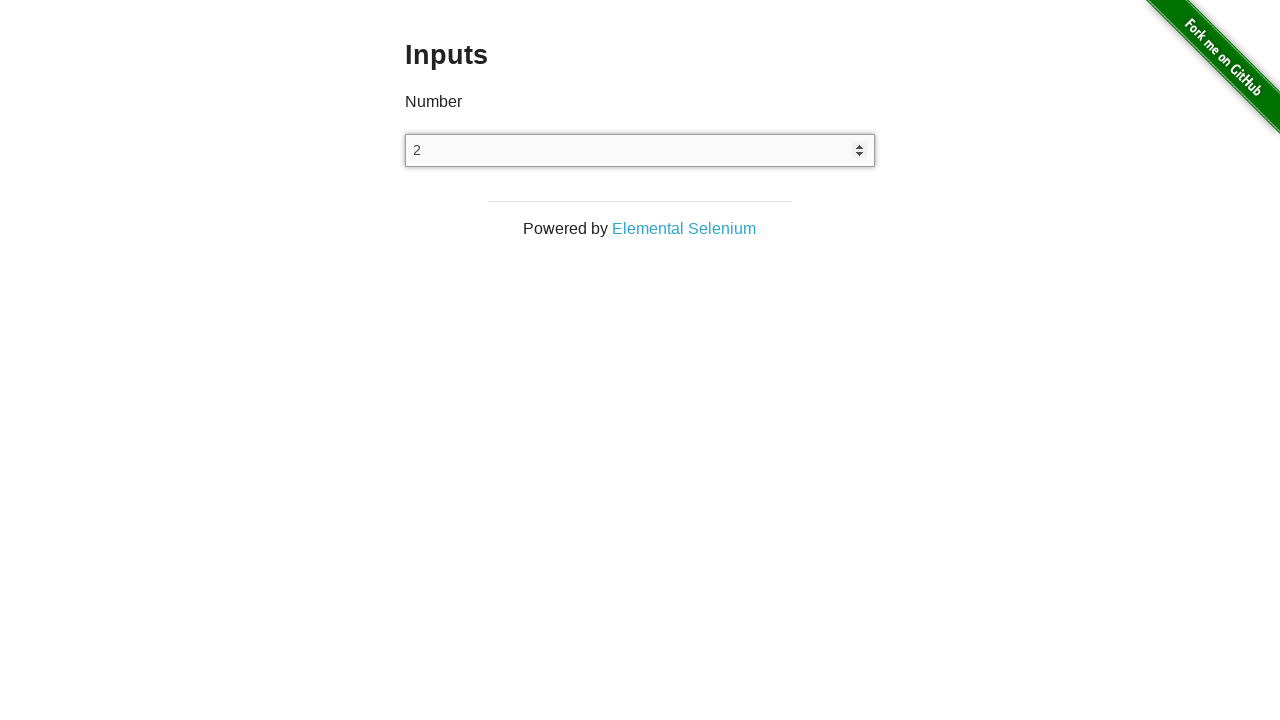

Retrieved input value: 2
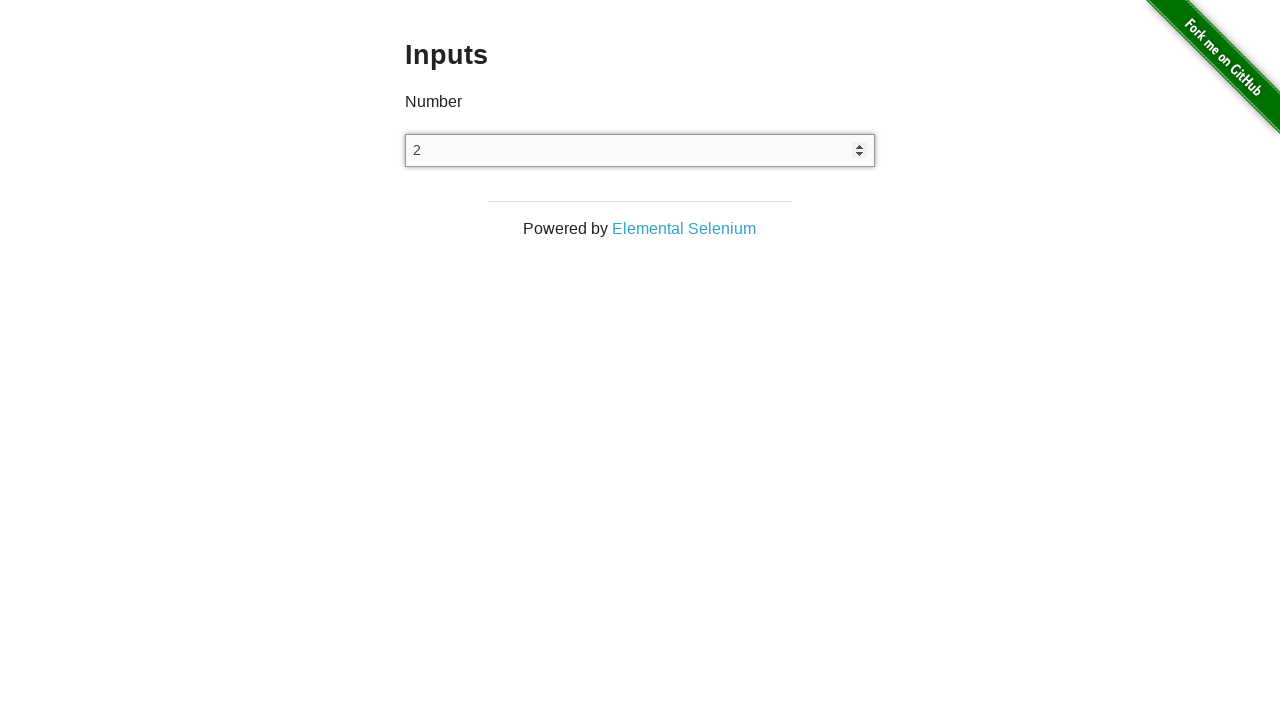

Verified input value equals '2'
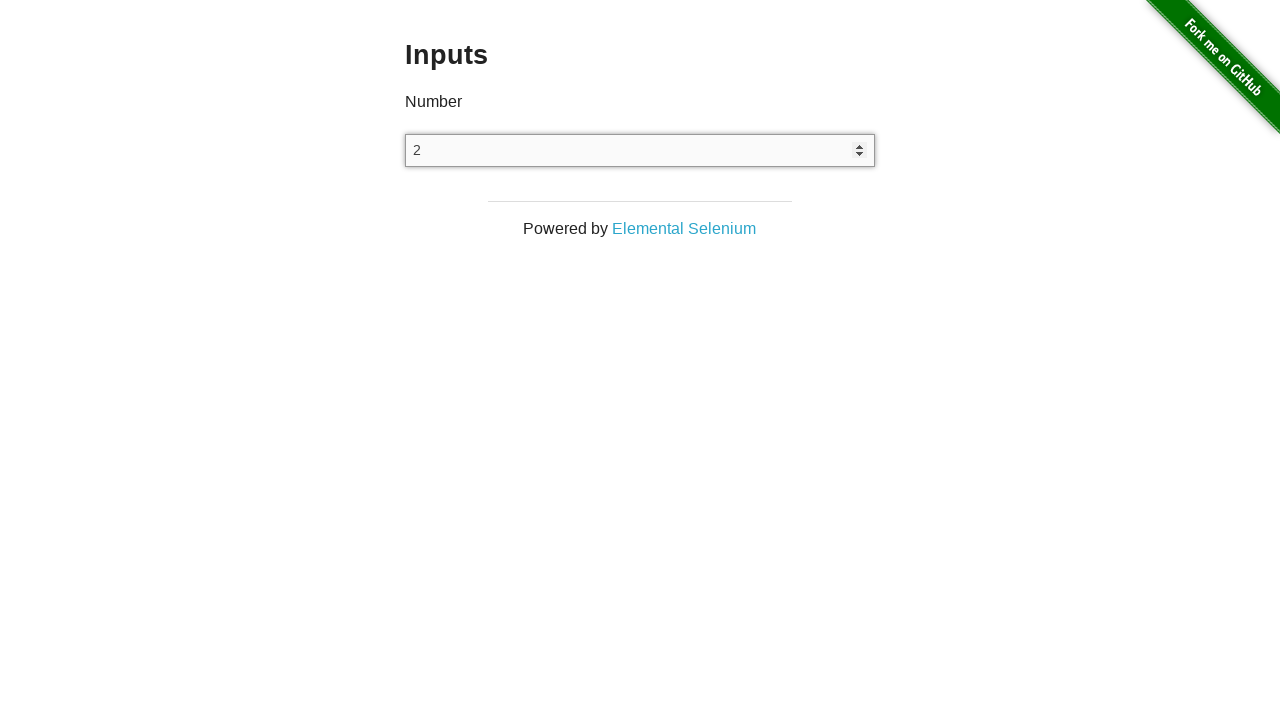

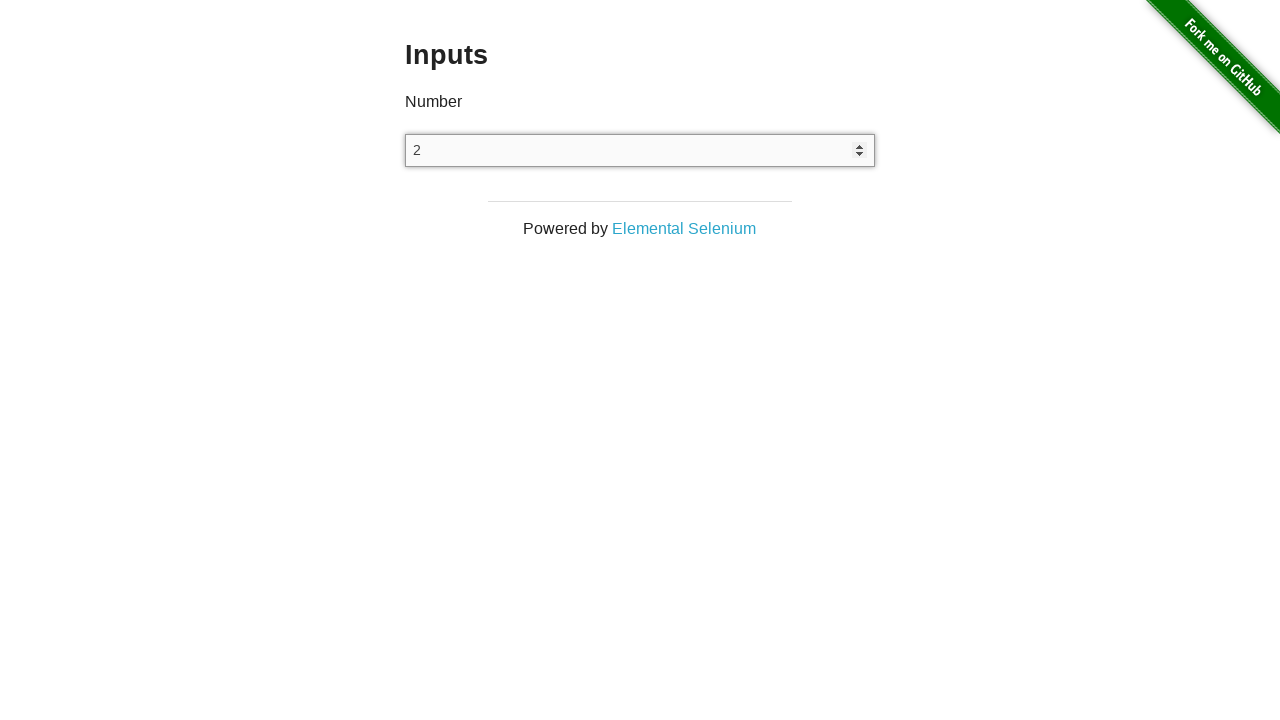